Tests multiple select dropdowns by selecting options from three different dropdowns and submitting the form

Starting URL: https://www.qa-practice.com/elements/select/mult_select

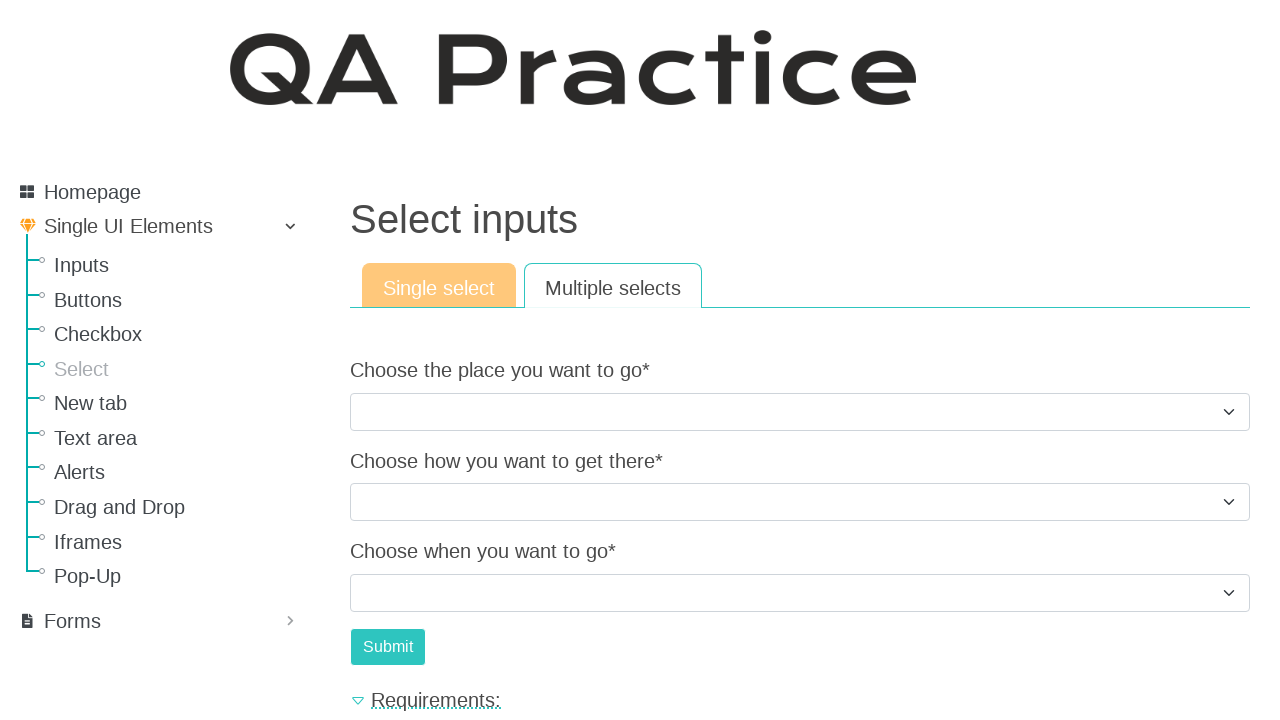

Selected 'Ocean' from the first dropdown (choose_the_place_you_want_to_go) on //*[@name="choose_the_place_you_want_to_go"]
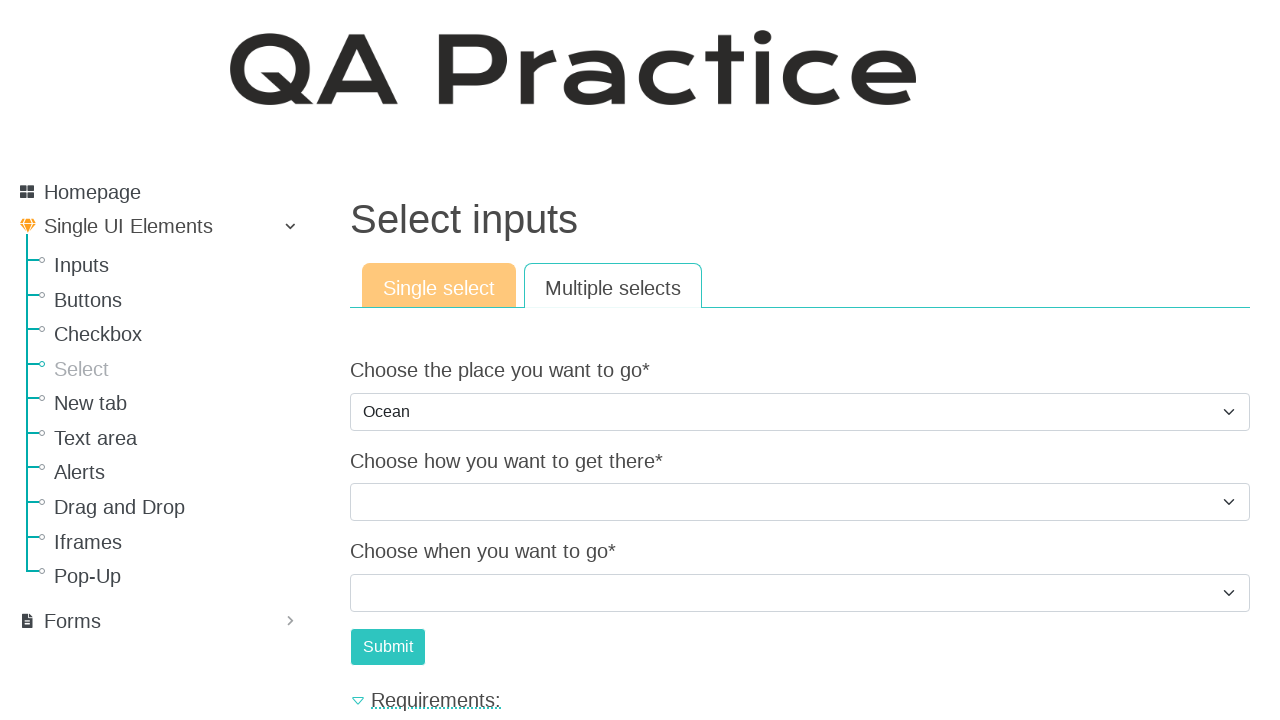

Selected 'Car' from the second dropdown (choose_how_you_want_to_get_there) on //*[@name="choose_how_you_want_to_get_there"]
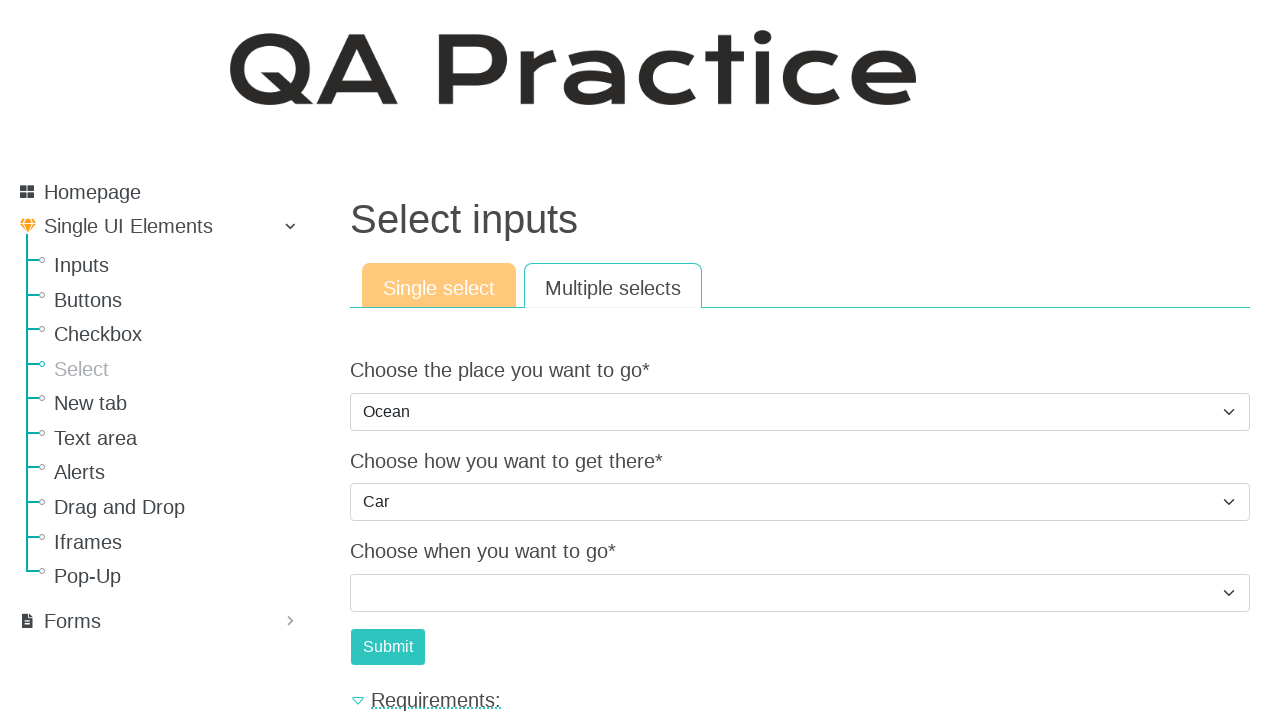

Selected option at index 2 from the third dropdown (choose_when_you_want_to_go) on //*[@name="choose_when_you_want_to_go"]
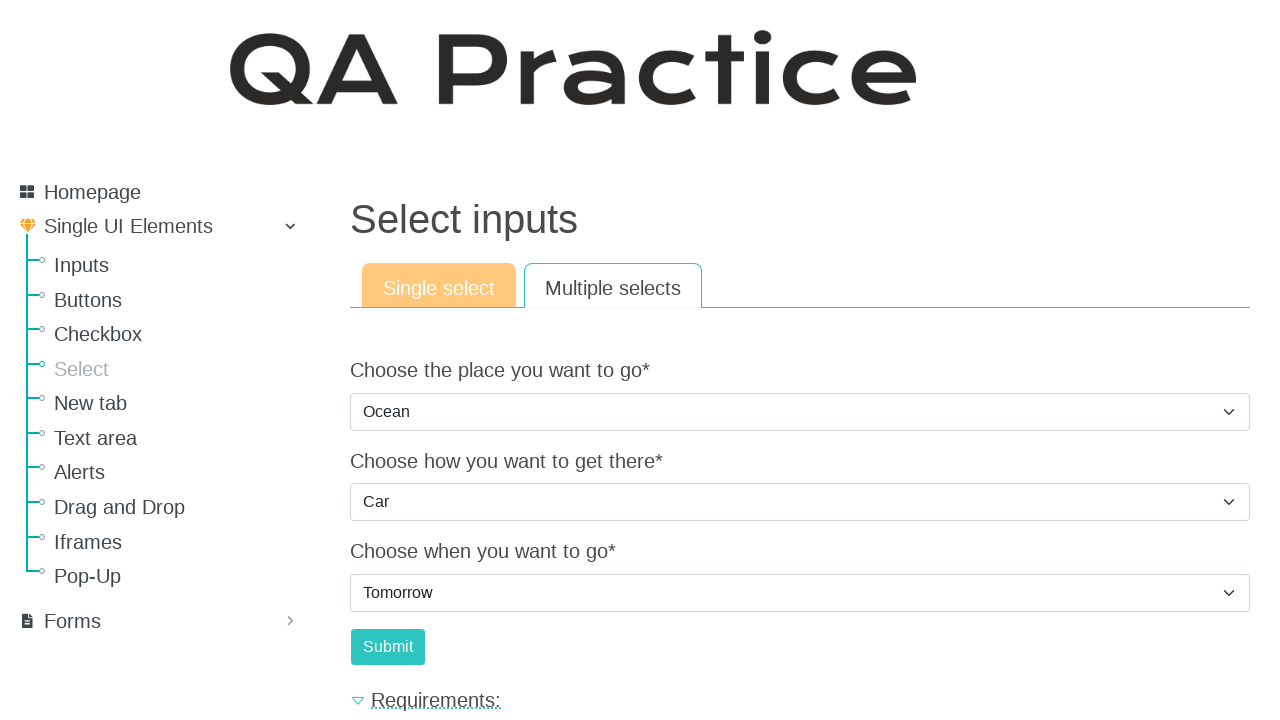

Clicked the submit button to submit the multi-select form at (388, 647) on xpath=//*[@id="submit-id-submit"]
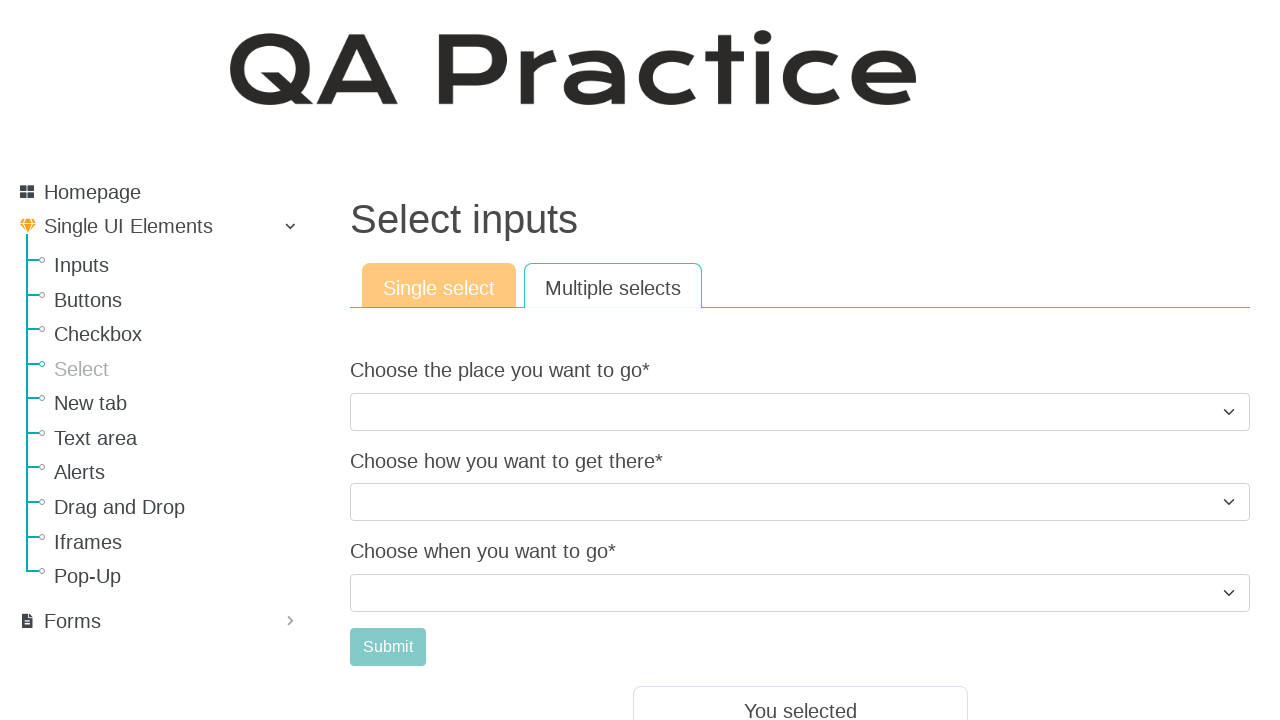

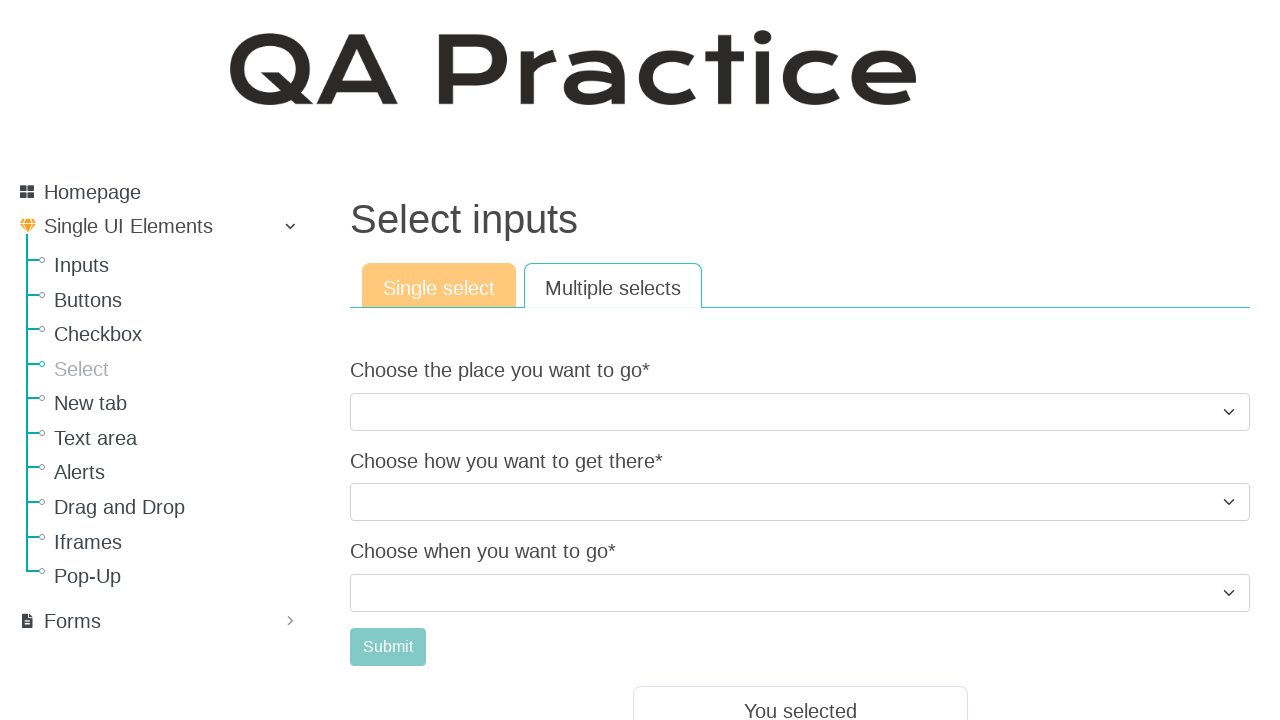